Tests sending text to a JavaScript prompt dialog by clicking a button, entering a name in the prompt, accepting it, and verifying the name appears in the result message.

Starting URL: https://testcenter.techproeducation.com/index.php?page=javascript-alerts

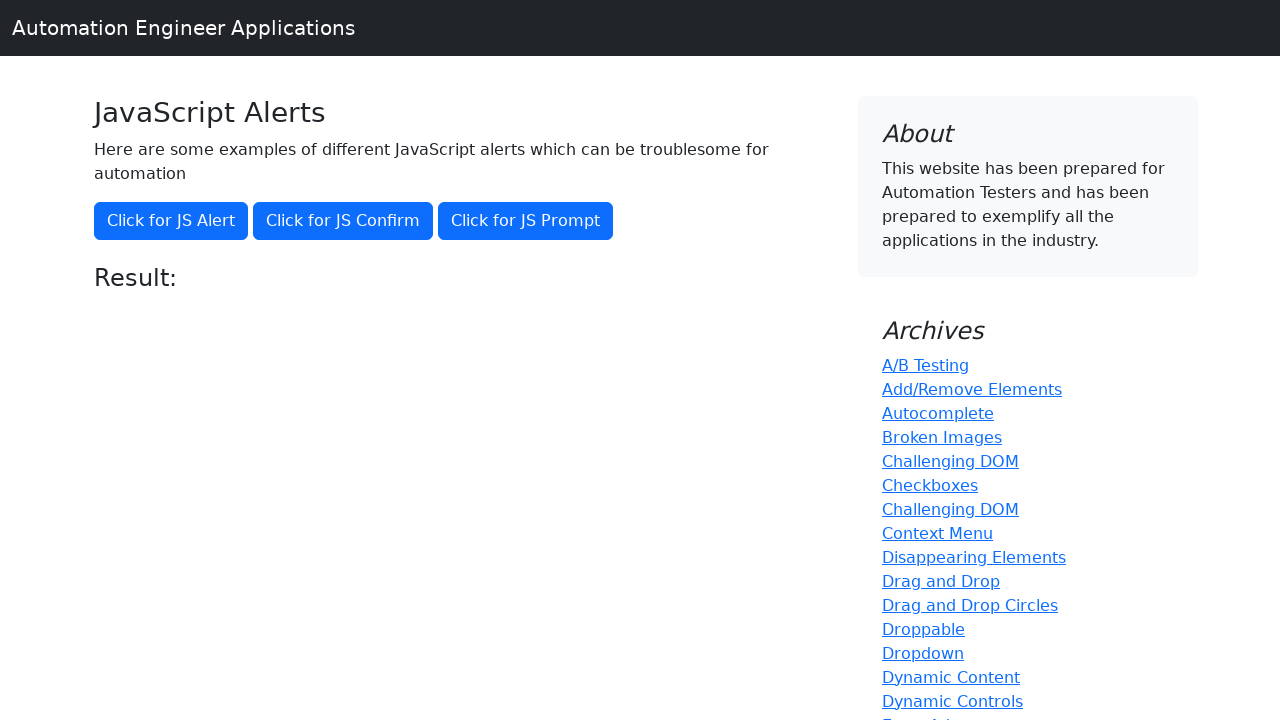

Set up dialog handler to accept prompt with 'Marcus'
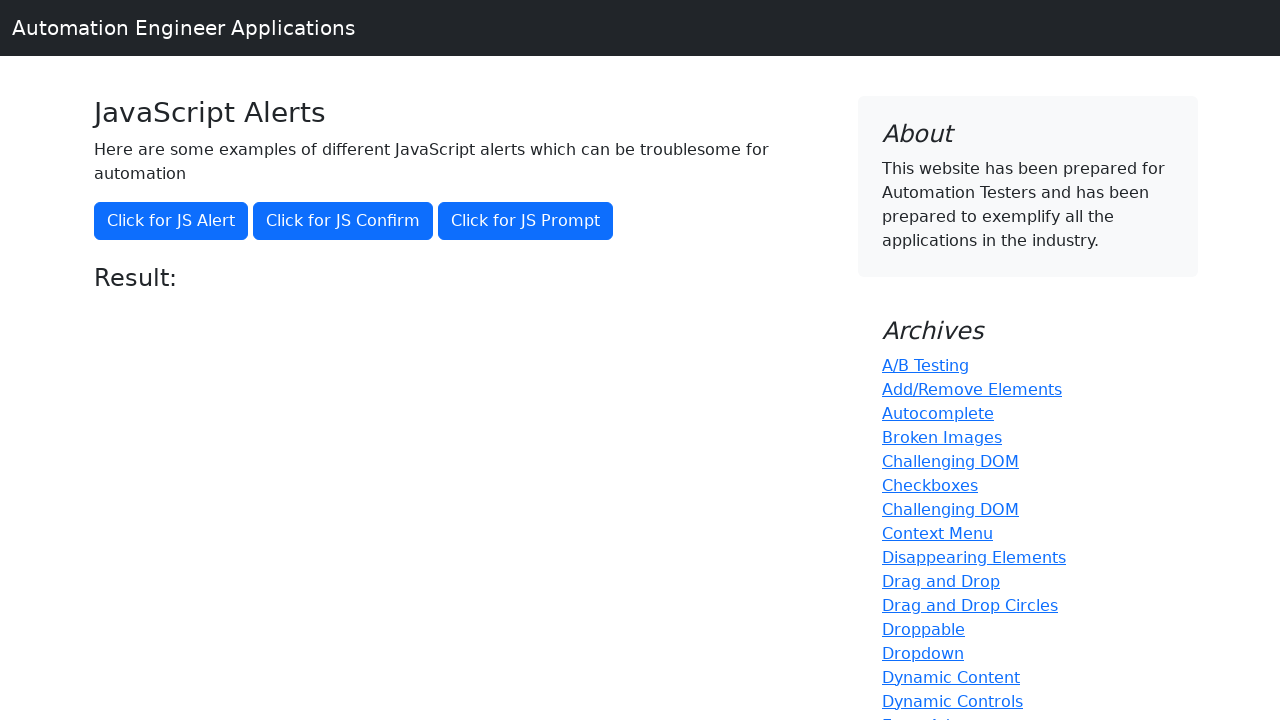

Clicked prompt button to trigger JavaScript prompt dialog at (526, 221) on button[onclick='jsPrompt()']
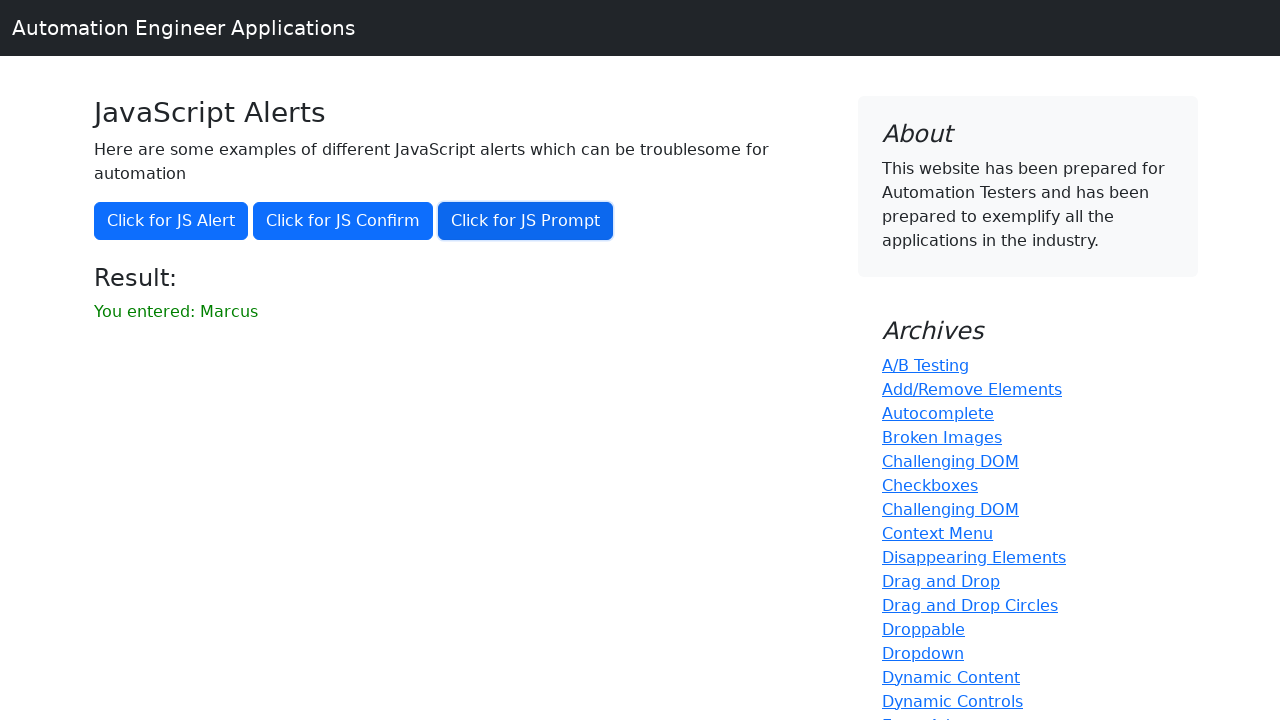

Result message element loaded
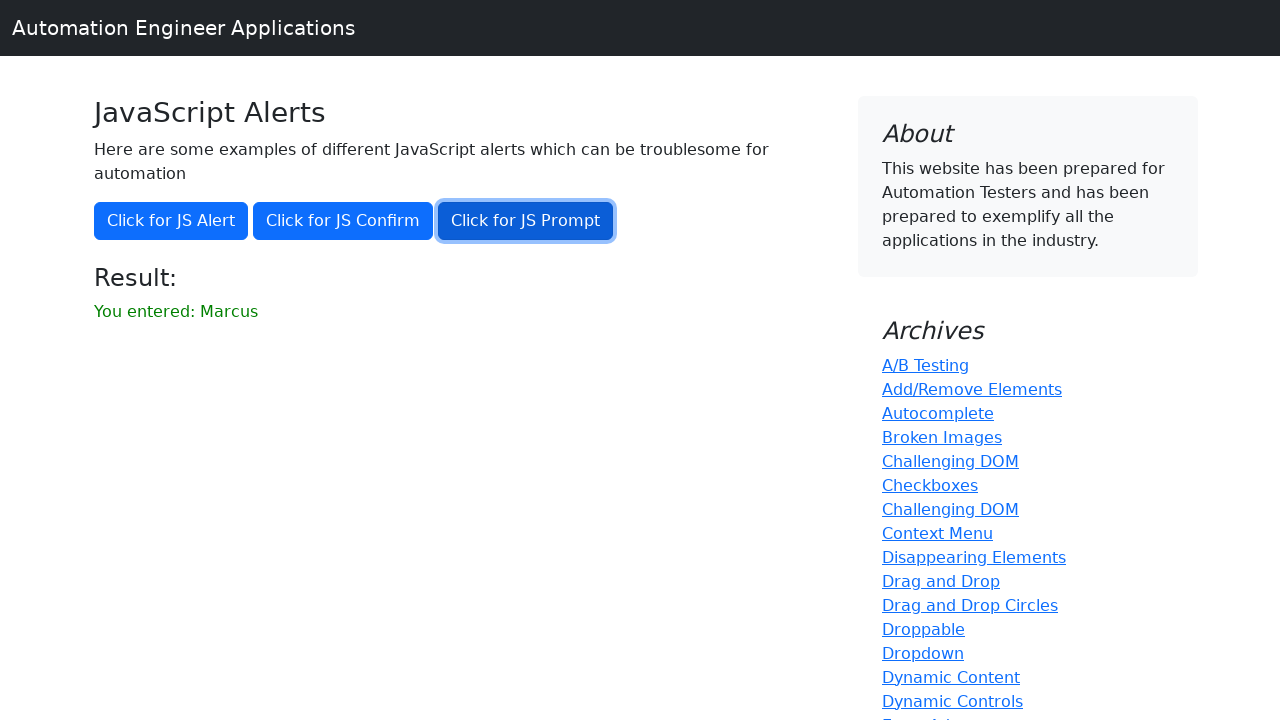

Retrieved result message text content
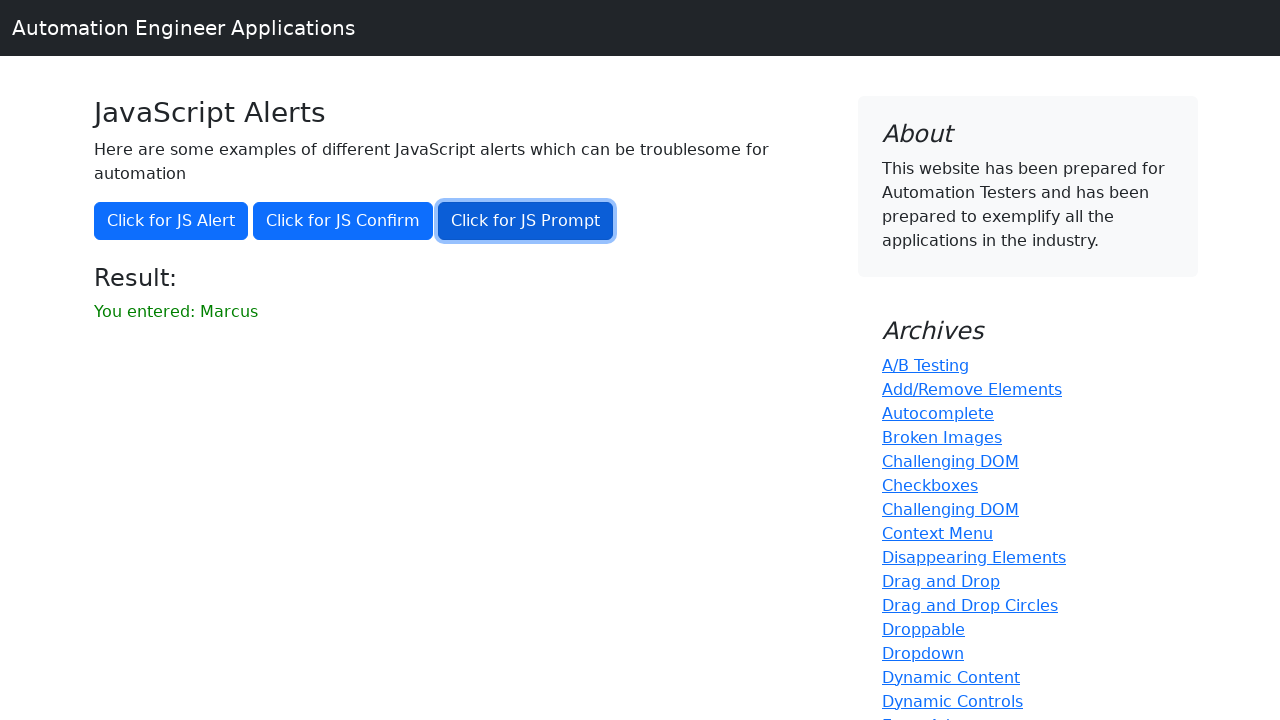

Verified that result message contains 'Marcus'
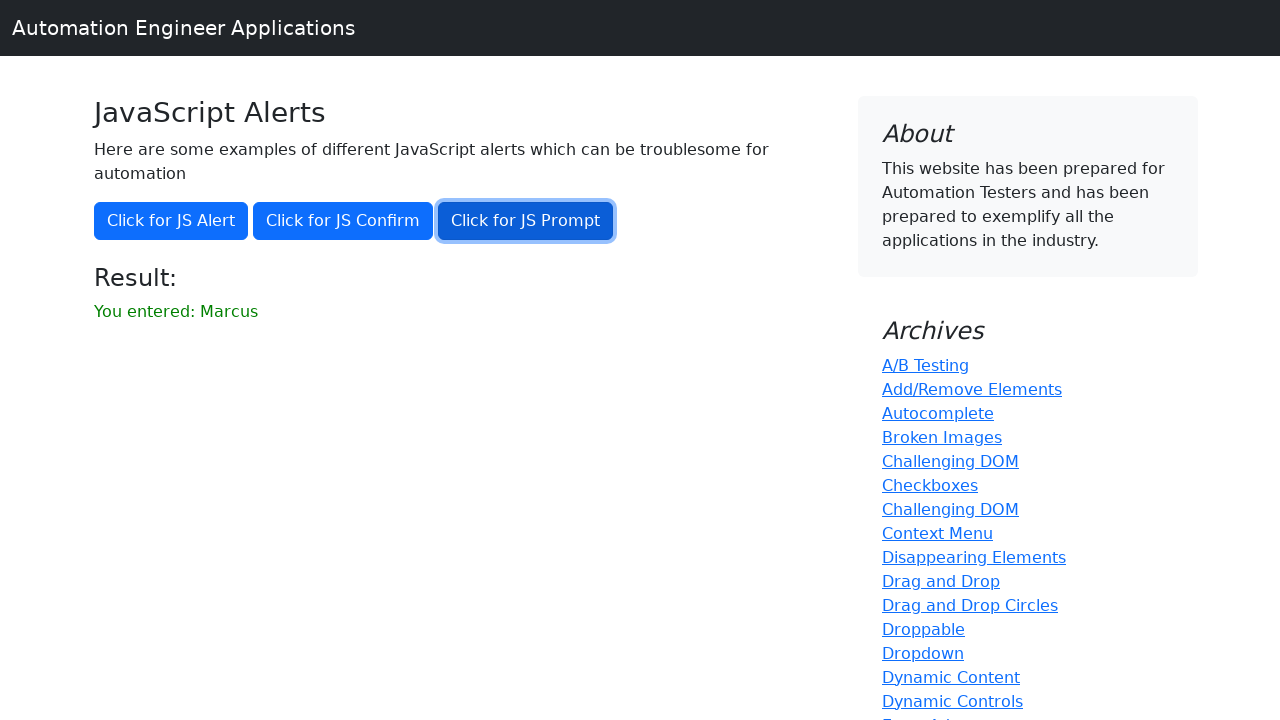

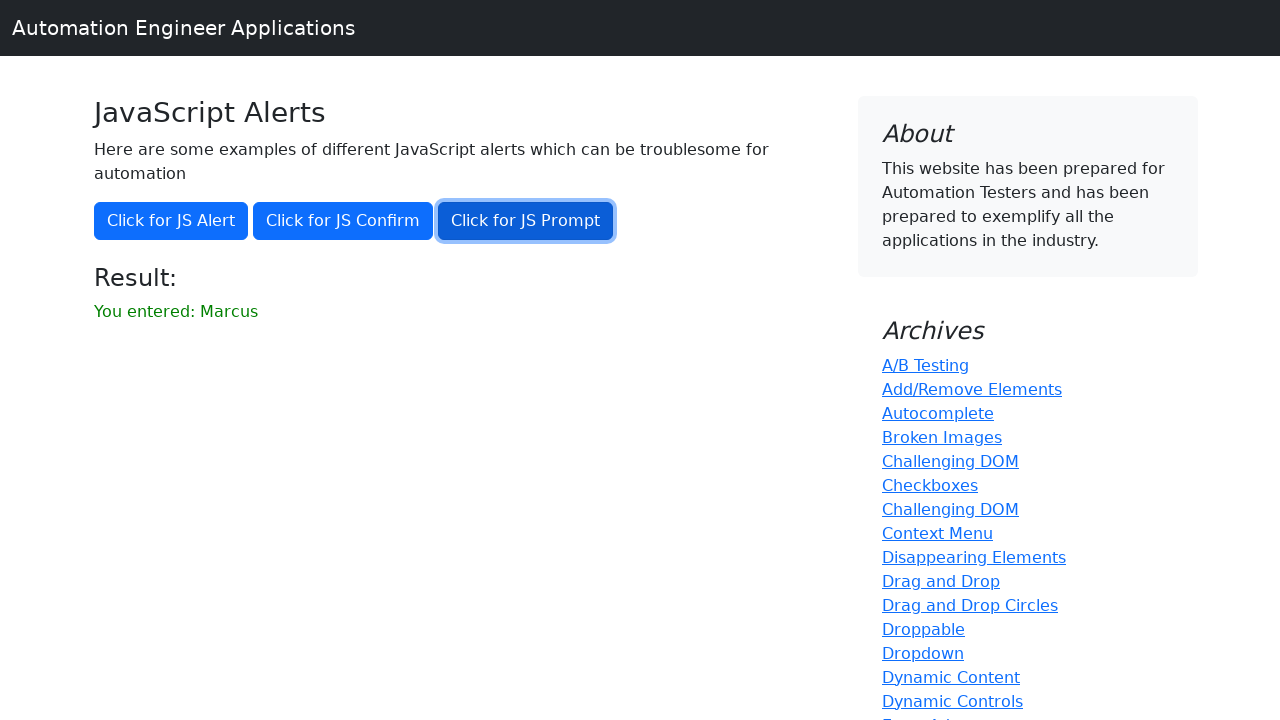